Tests the search filter functionality on an offers page by entering "Rice" in the search field and verifying that all displayed items contain the search term.

Starting URL: https://www.rahulshettyacademy.com/seleniumPractise/#/offers

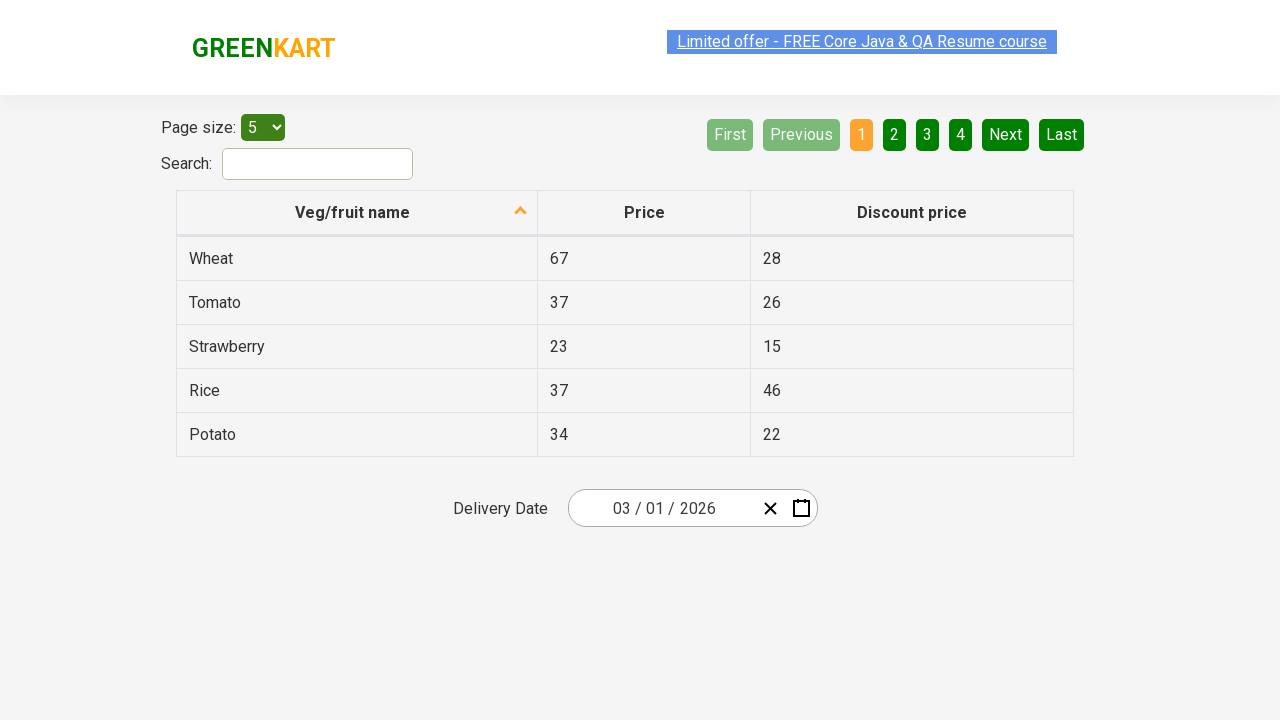

Filled search field with 'Rice' on #search-field
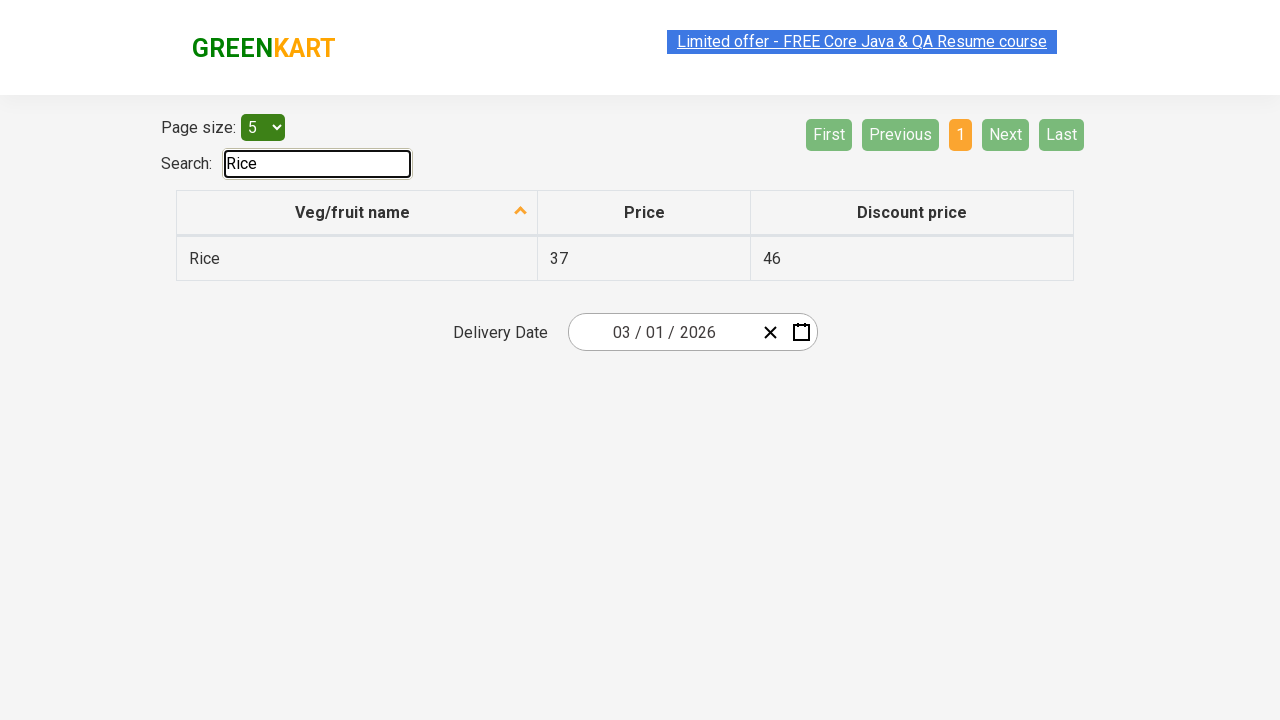

Waited 500ms for filter to apply
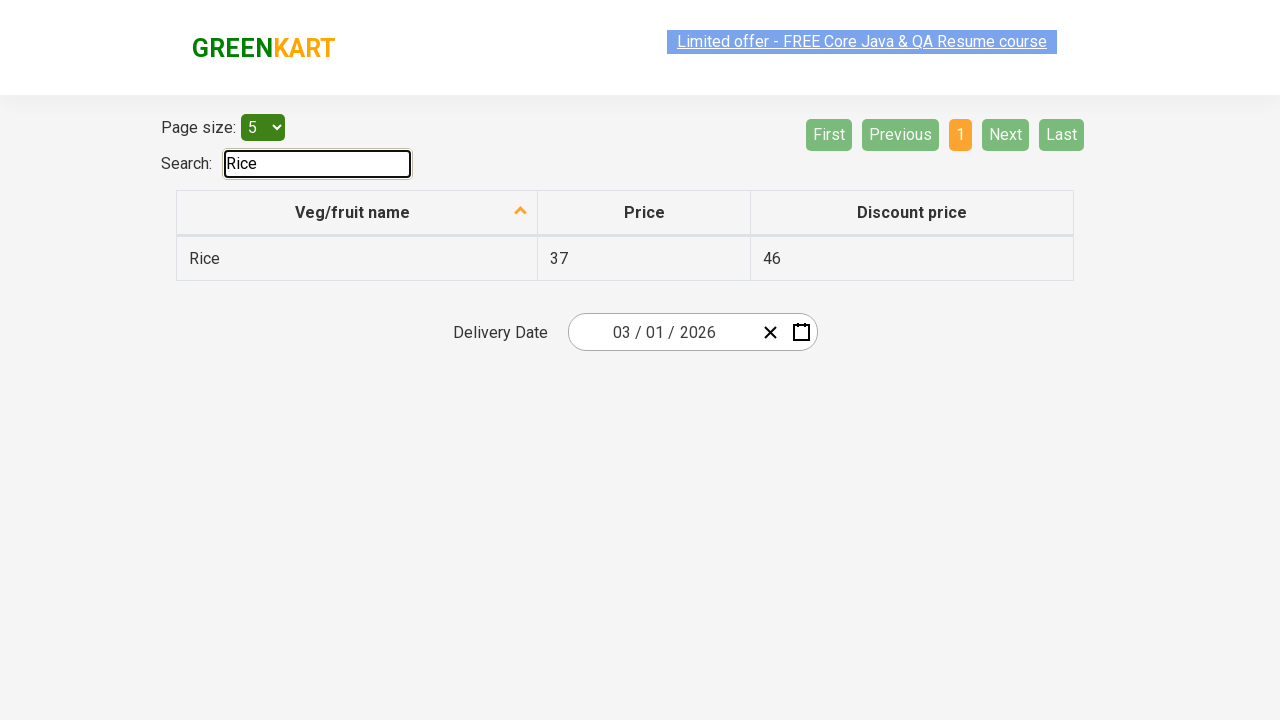

Retrieved all vegetable items from filtered results
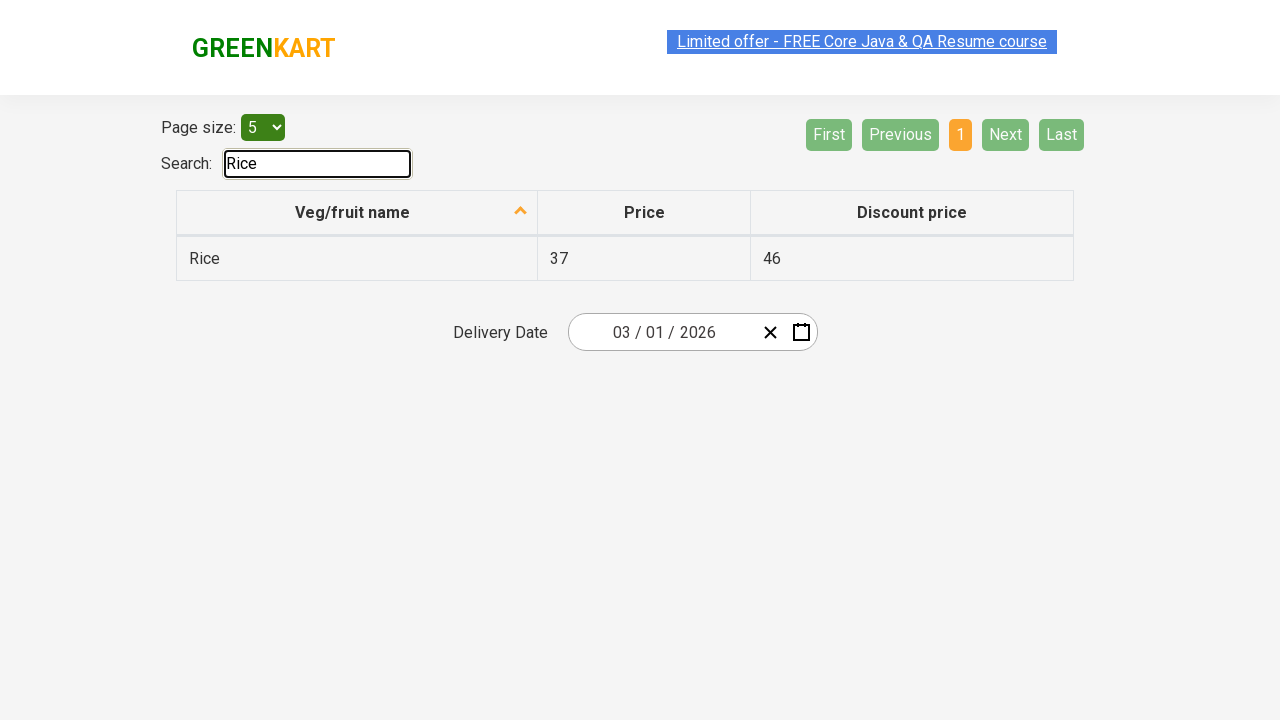

Verified 'Rice' contains 'Rice'
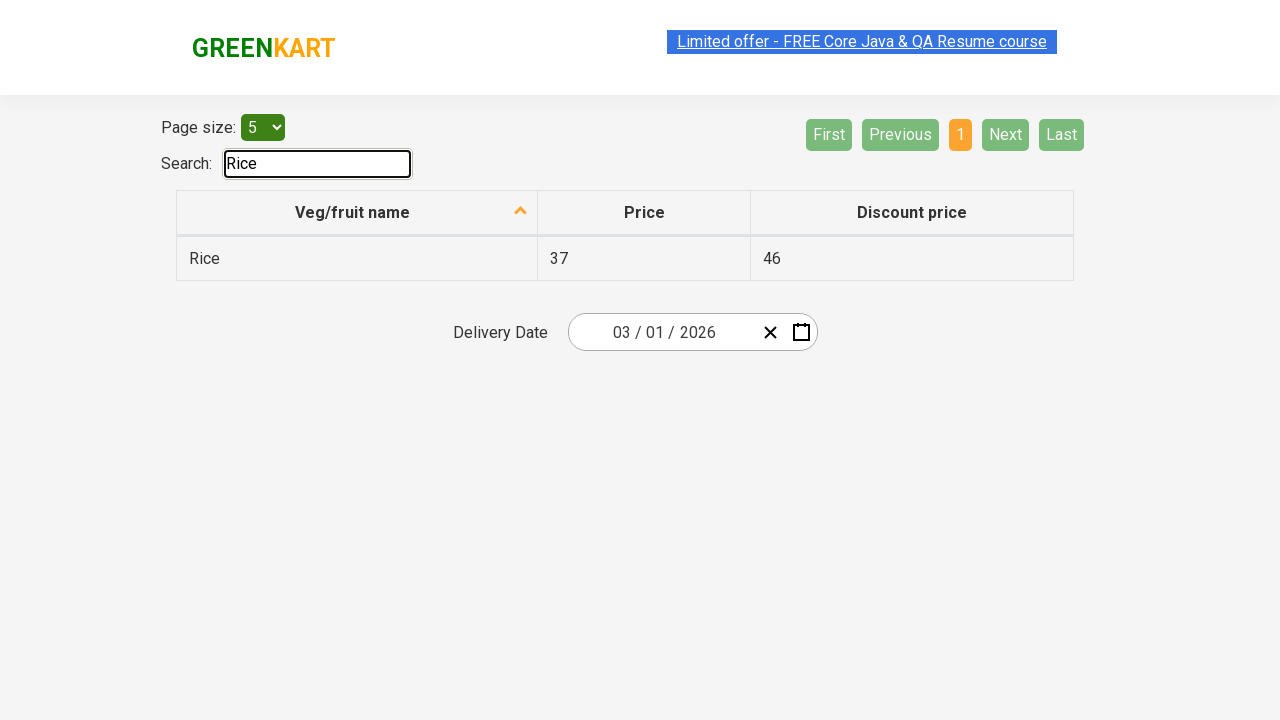

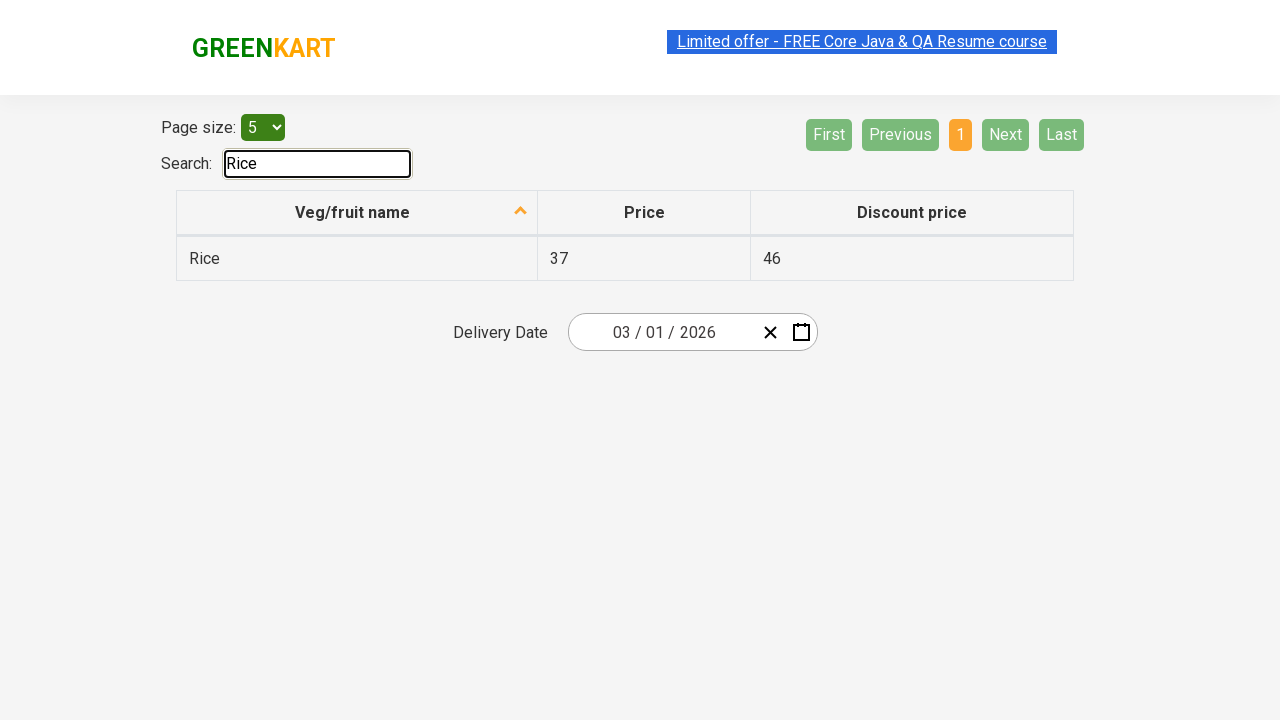